Tests the GreenKart e-commerce practice site by searching for products containing 'ca', verifying product count, adding items to cart by clicking buttons, and verifying the brand logo text is 'GREENKART'.

Starting URL: https://rahulshettyacademy.com/seleniumPractise/#/

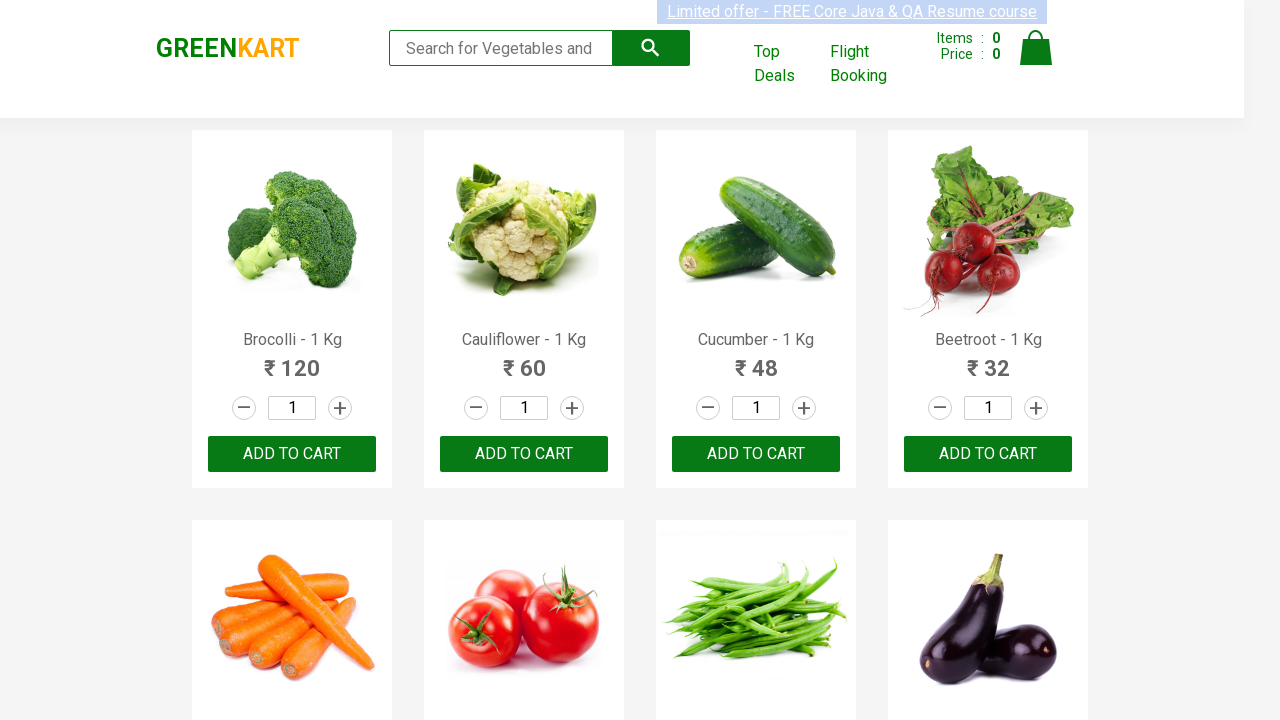

Typed 'ca' in the search box on .search-keyword
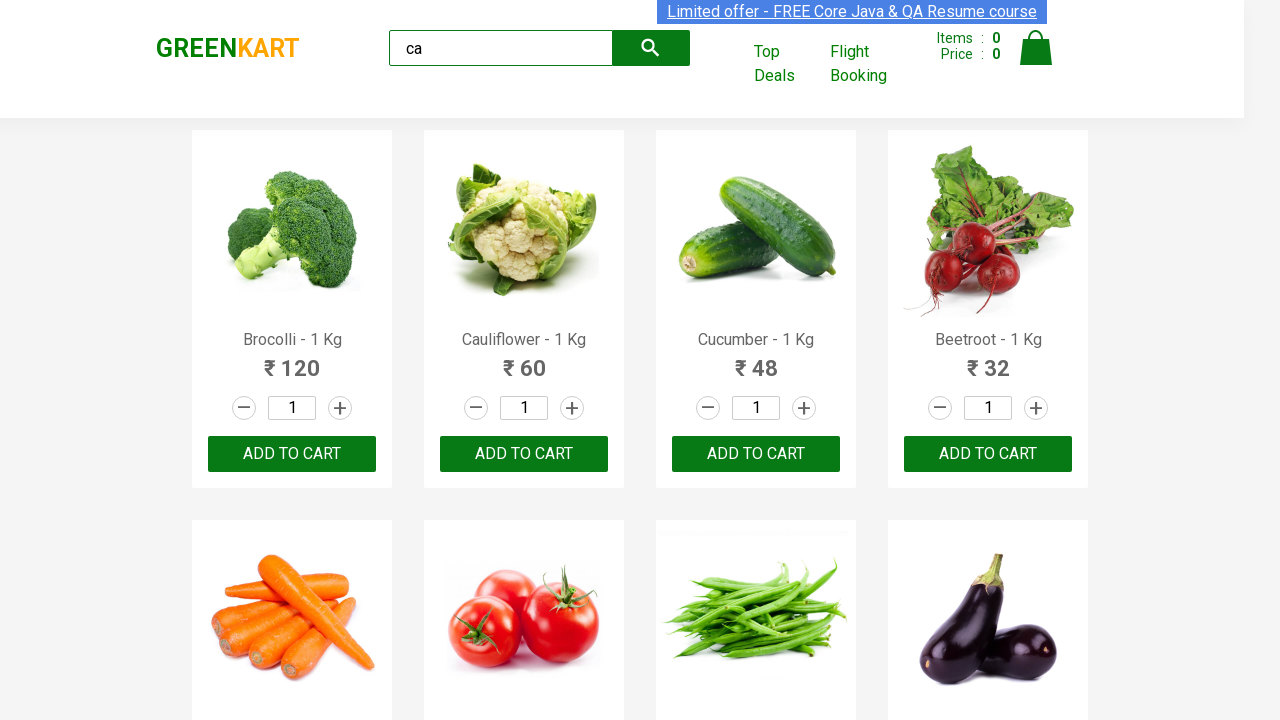

Waited 2 seconds for products to load
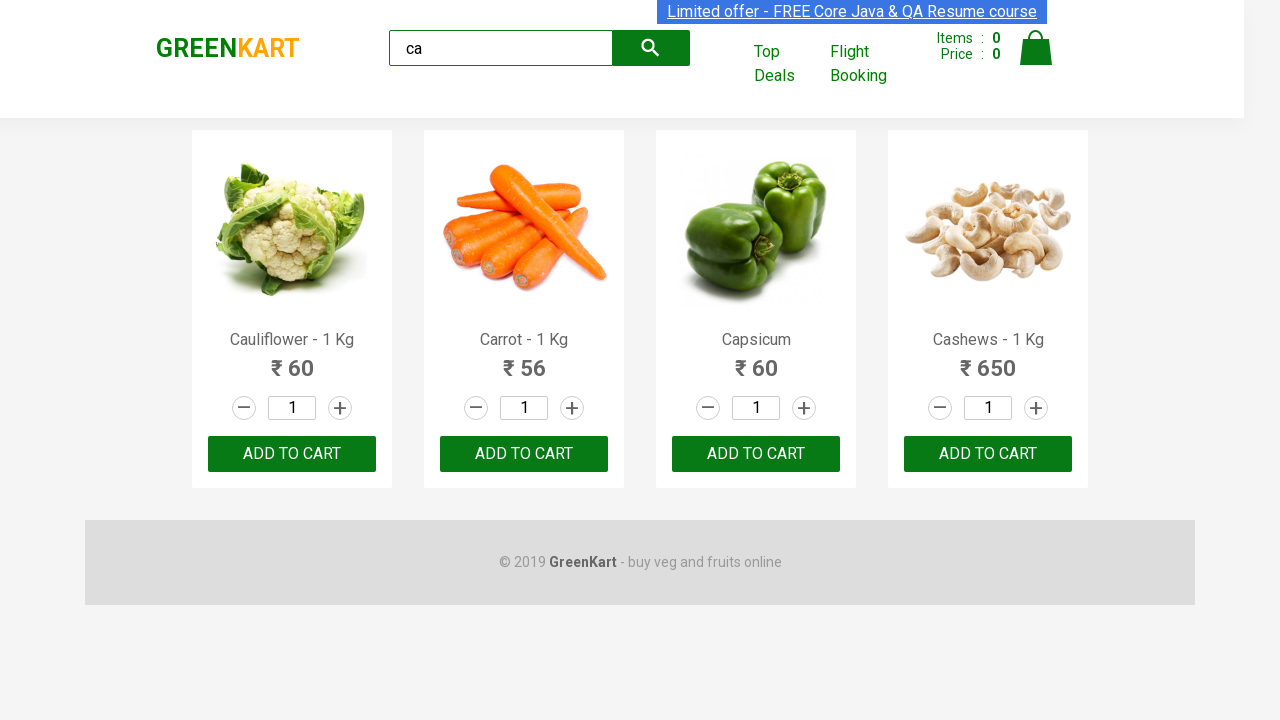

Verified products are displayed
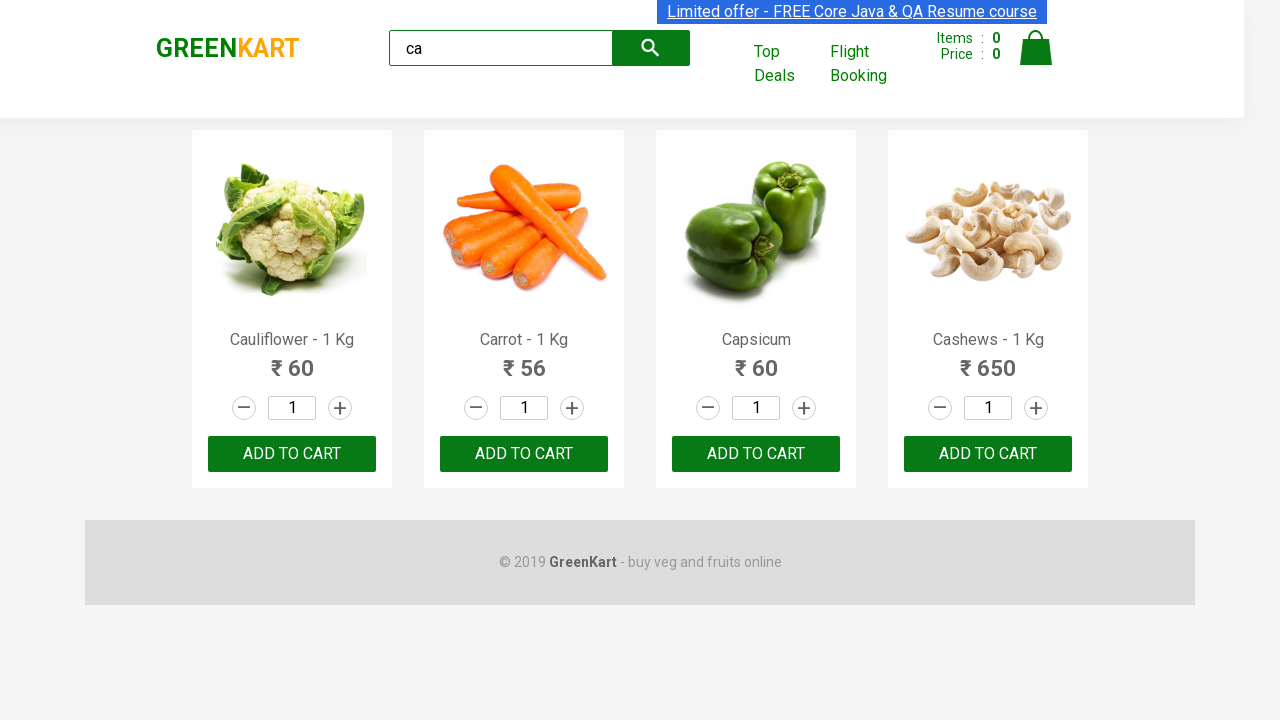

Clicked ADD TO CART on the third product at (756, 454) on :nth-child(3) > .product-action > button
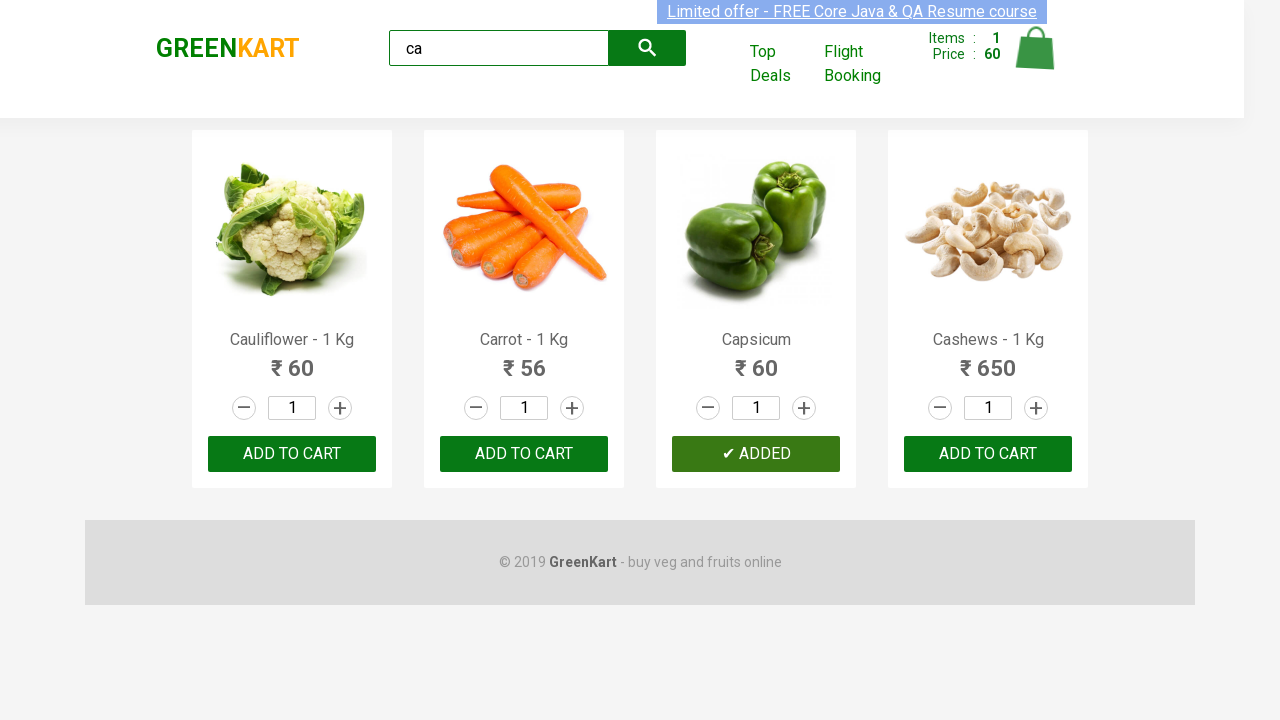

Clicked ADD TO CART on product at index 2 at (756, 454) on .products .product >> nth=2 >> button:has-text('ADD TO CART')
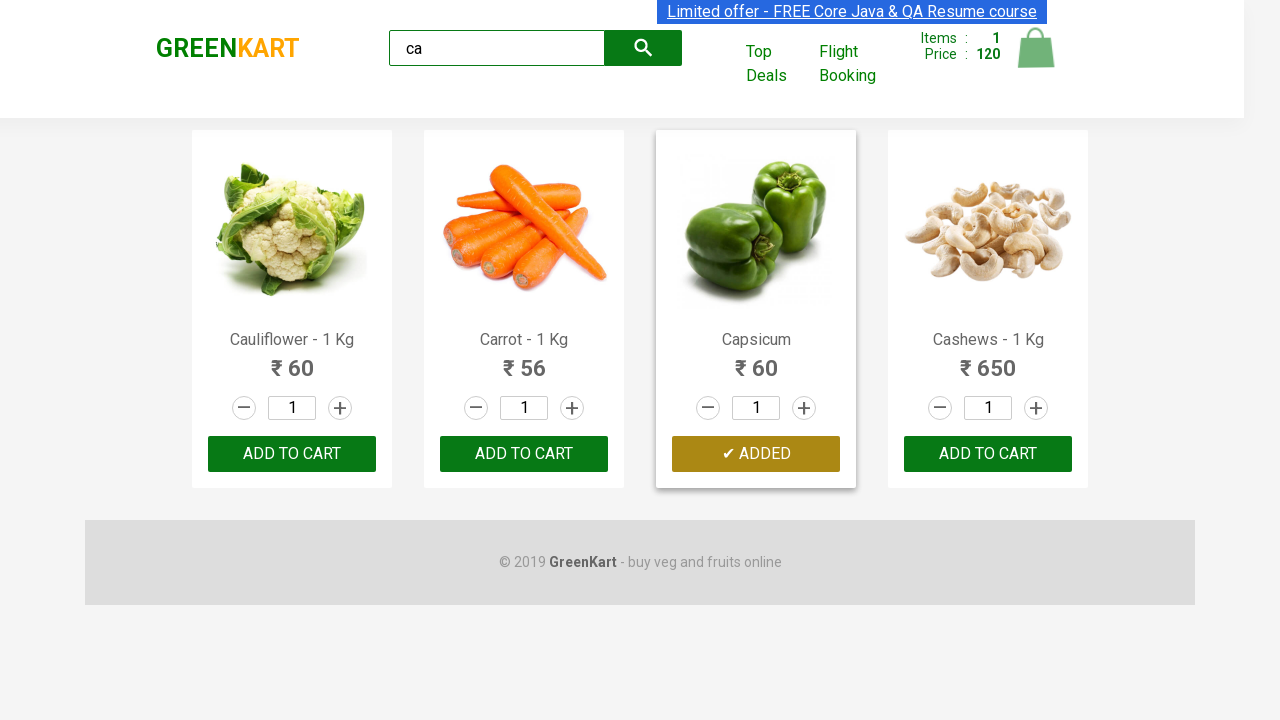

Found 4 products in the search results
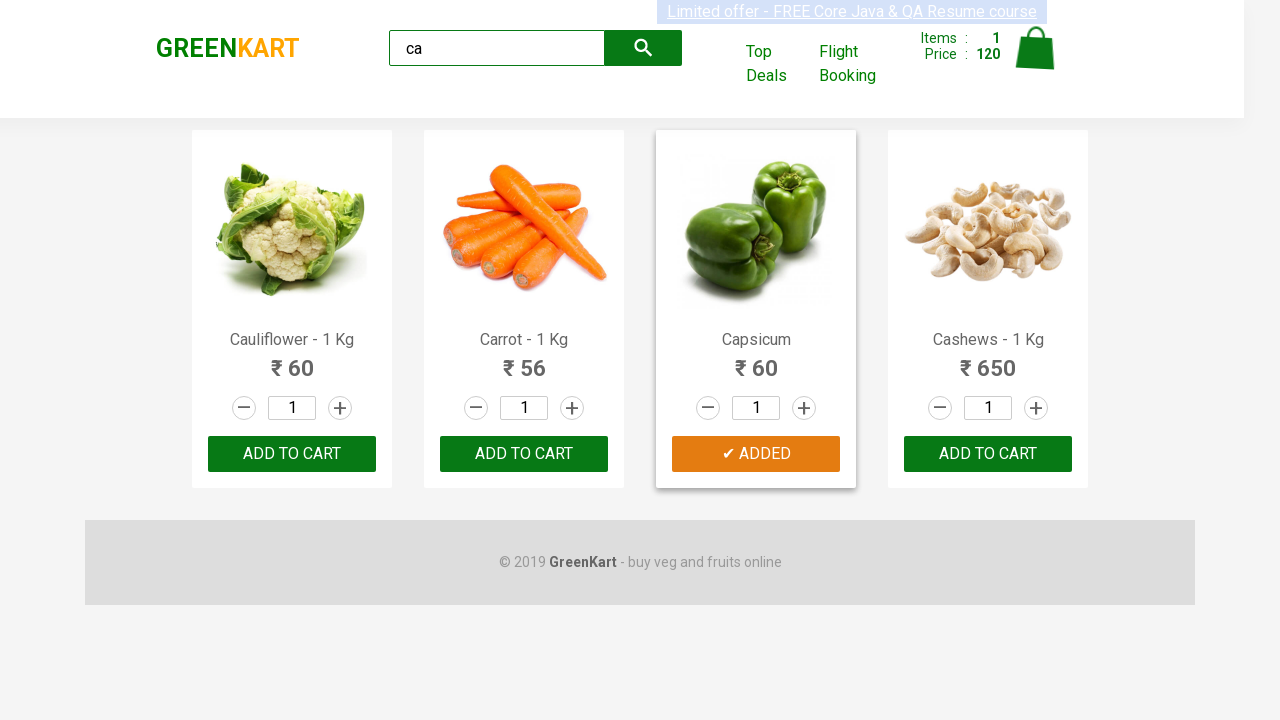

Clicked ADD TO CART for Cashews product (index 3) at (988, 454) on .products .product >> nth=3 >> button
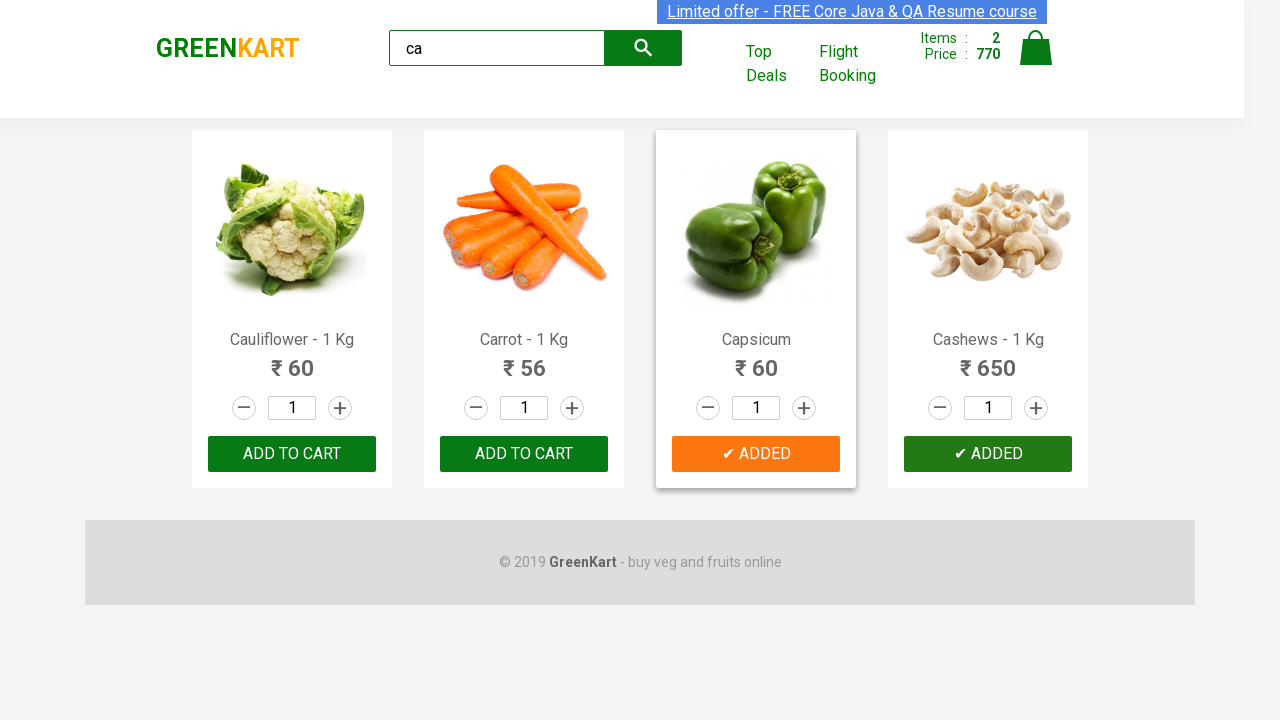

Verified brand logo text is 'GREENKART'
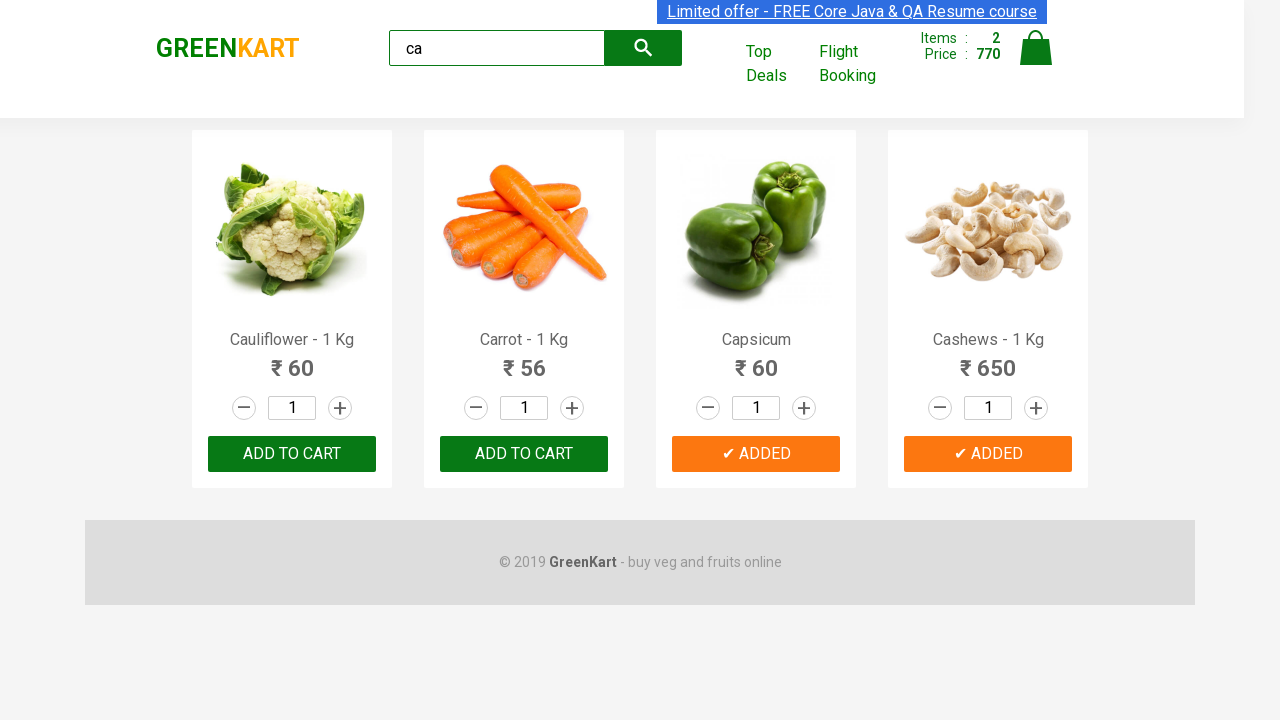

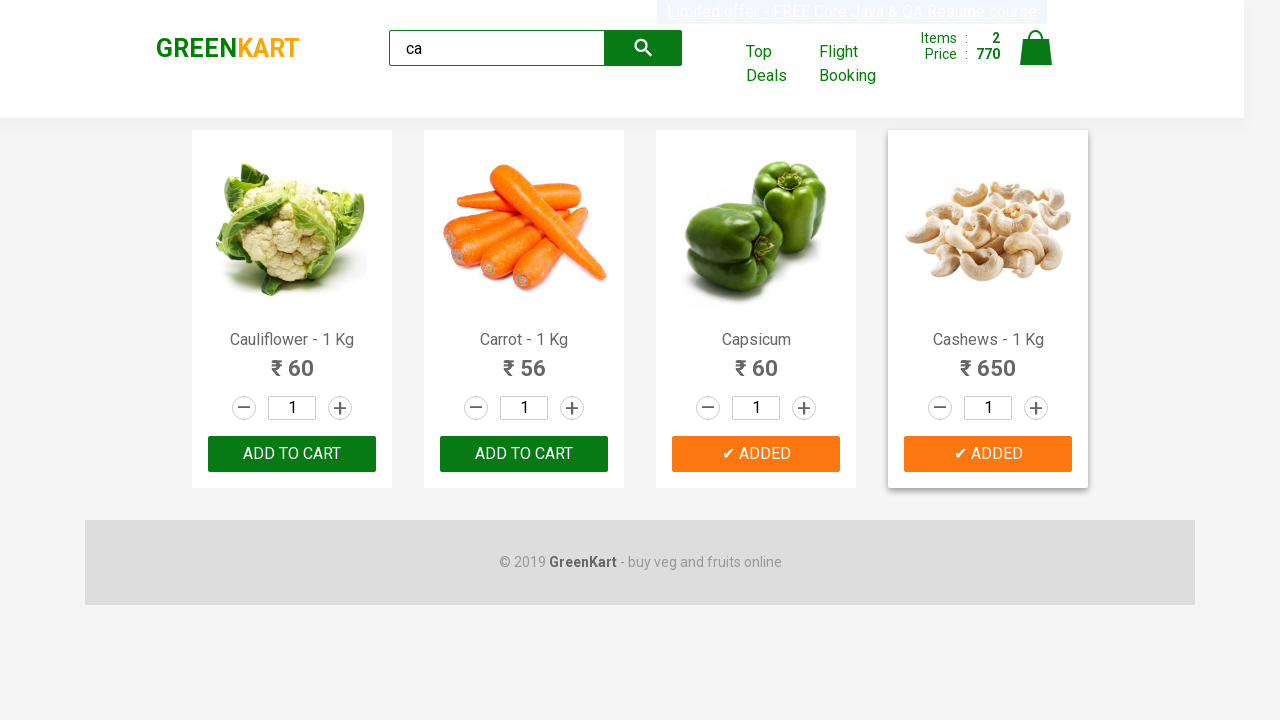